Tests multi-window handling by opening a new window, navigating to a different page, extracting a course name, then switching back to the parent window and filling a form field with the extracted text

Starting URL: https://rahulshettyacademy.com/angularpractice/

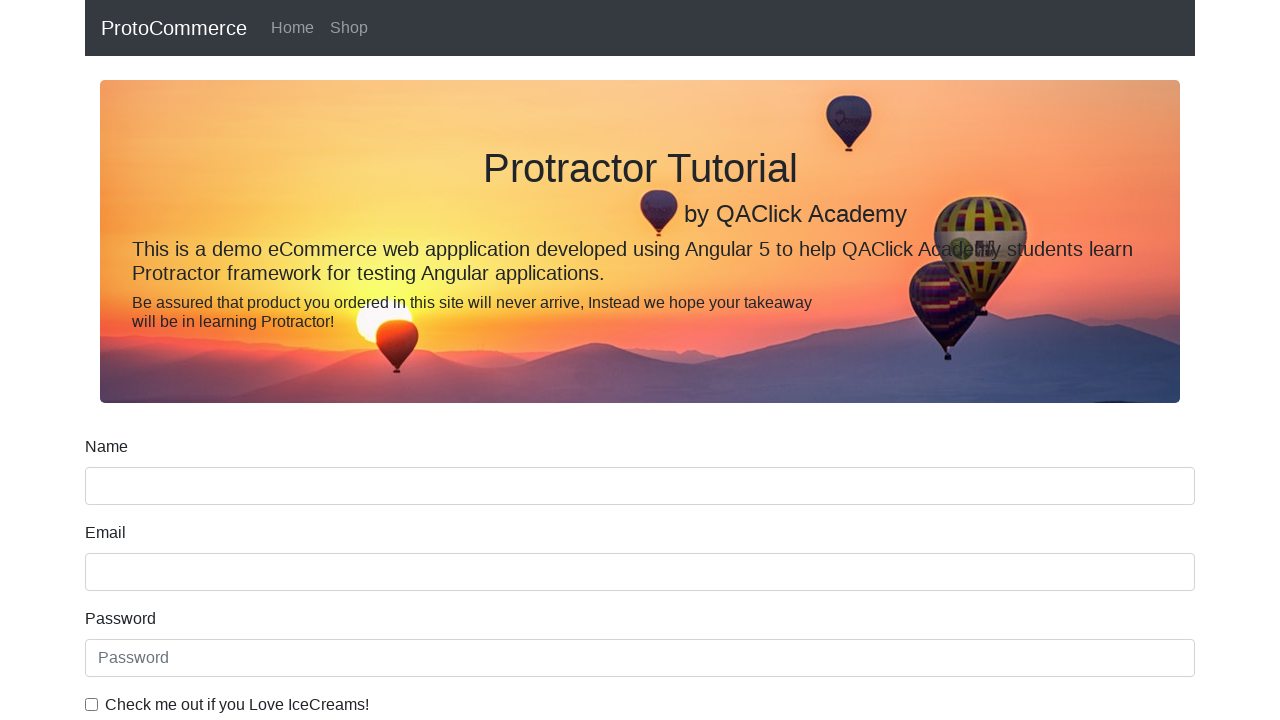

Opened a new window/tab
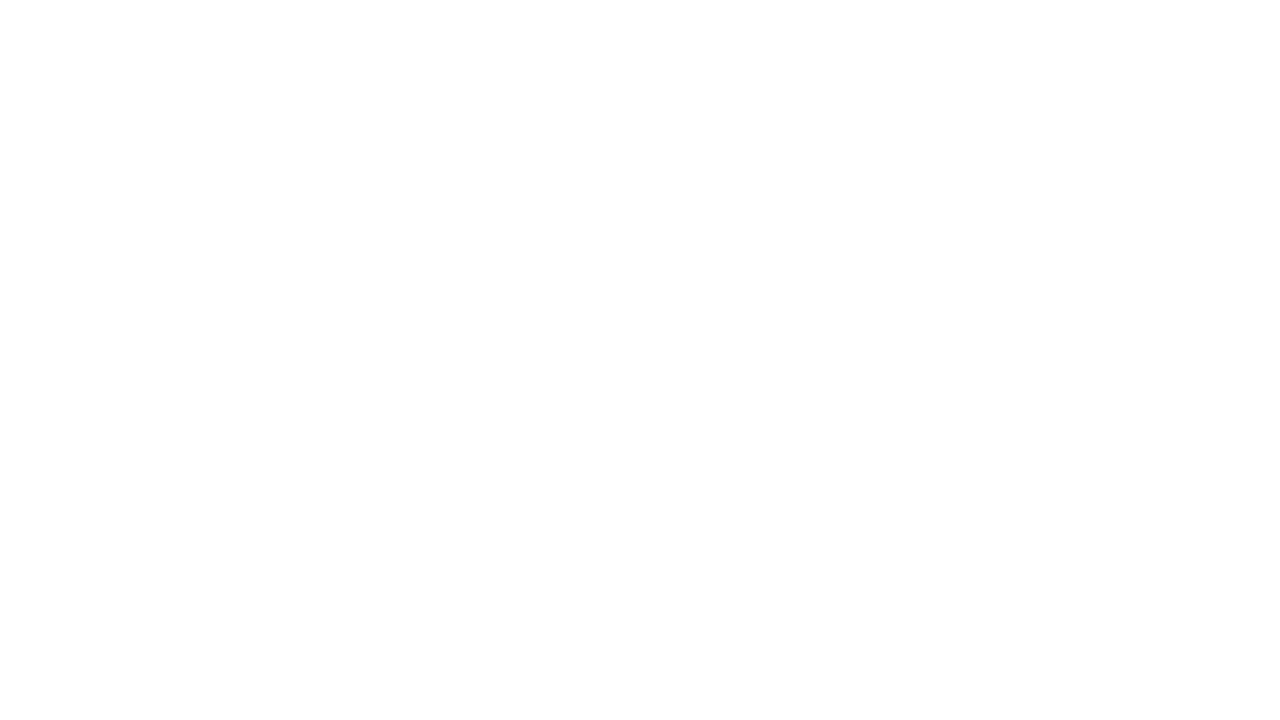

Navigated new window to https://rahulshettyacademy.com/
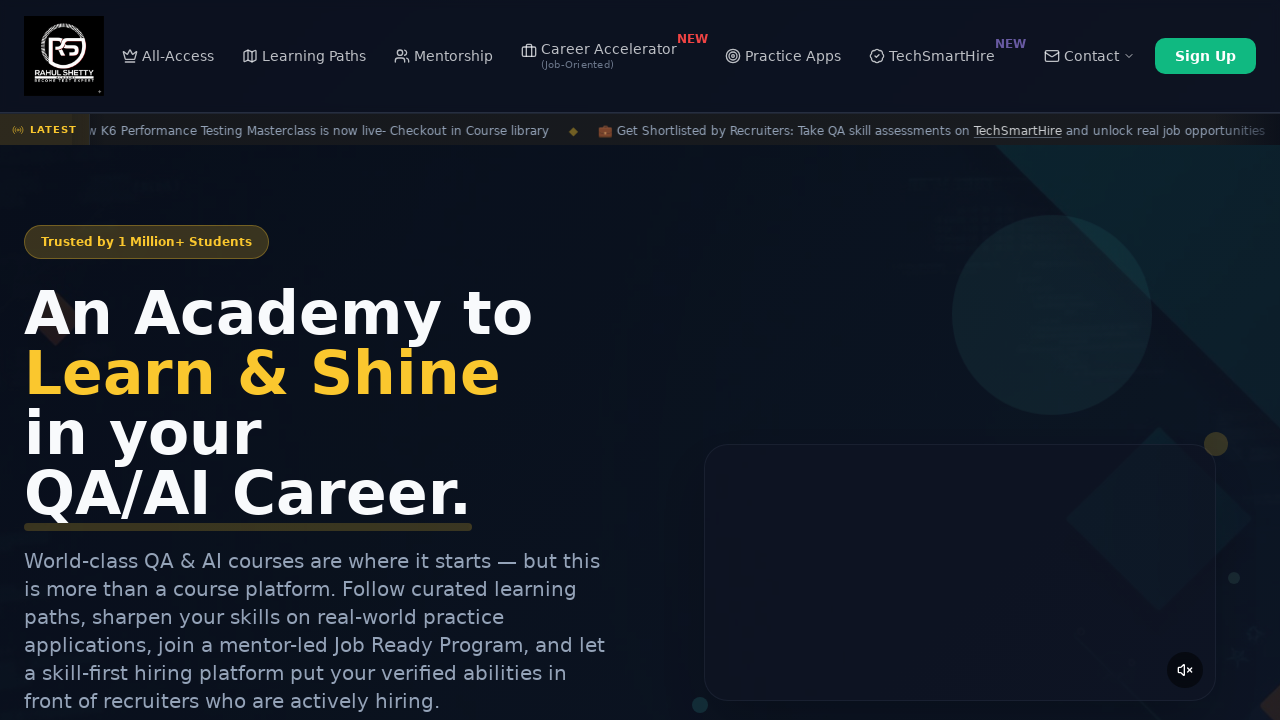

Located course links on new window
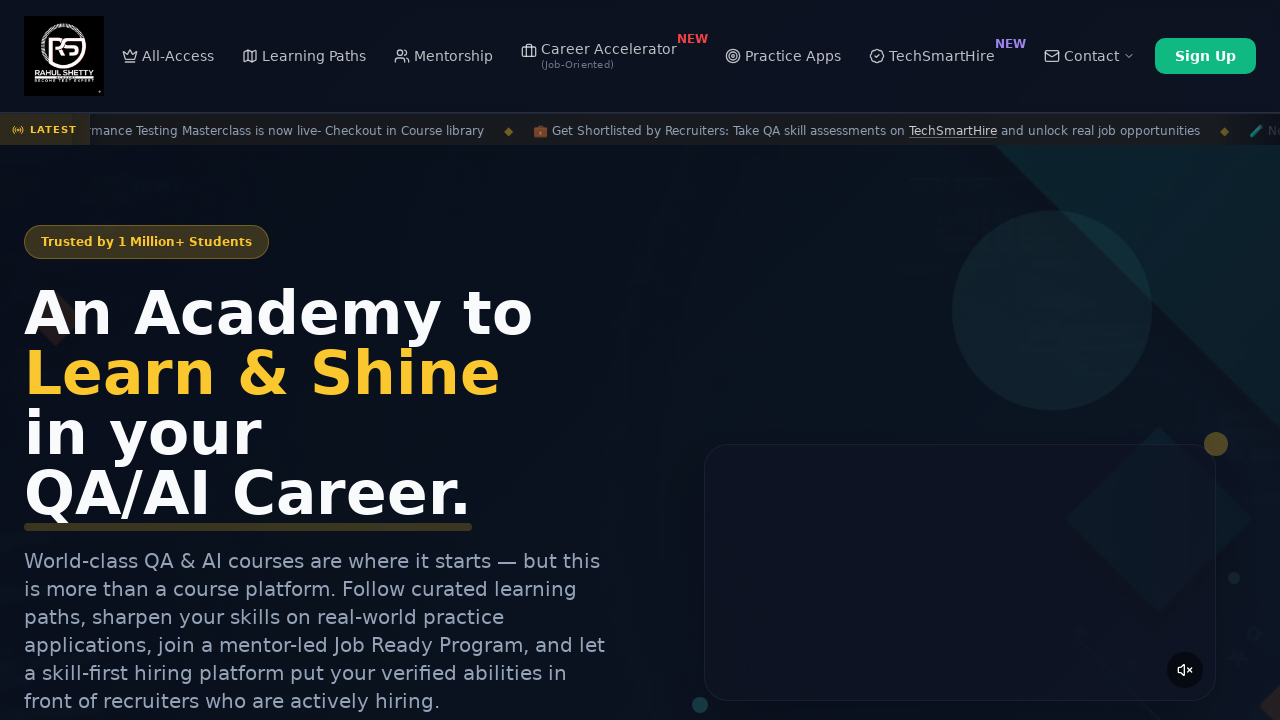

Extracted course name: Playwright Testing
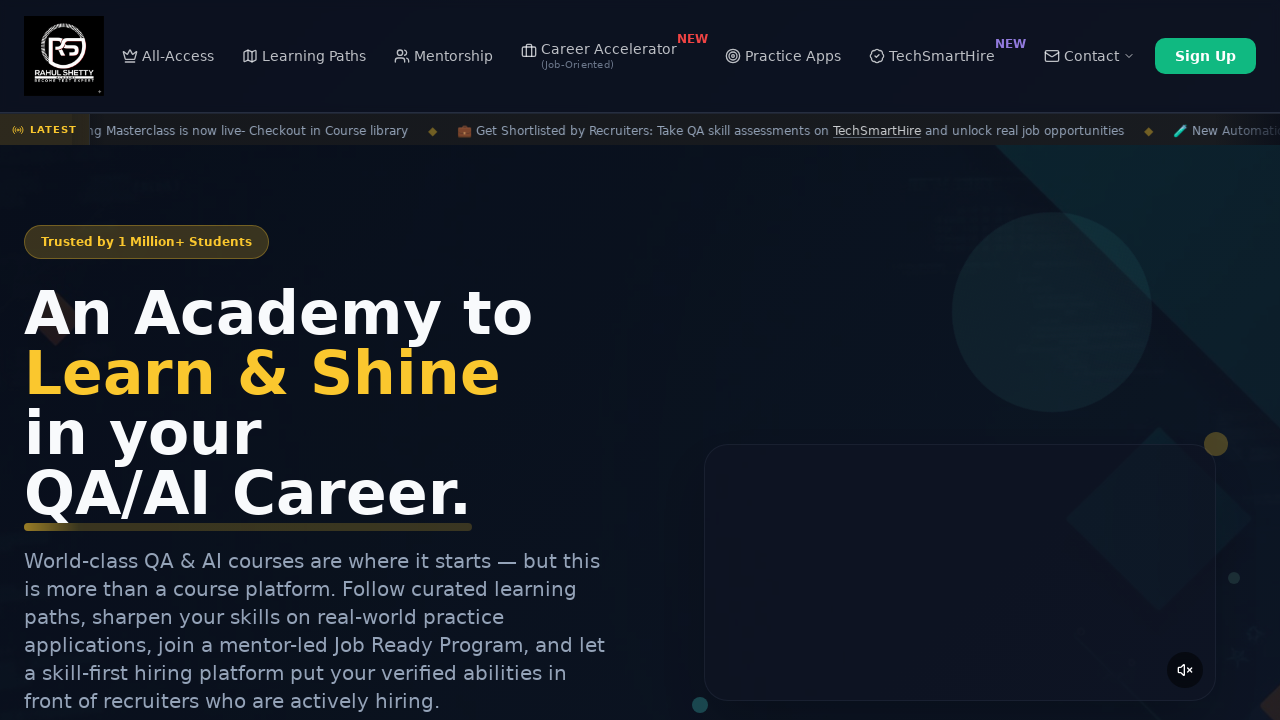

Switched back to original page
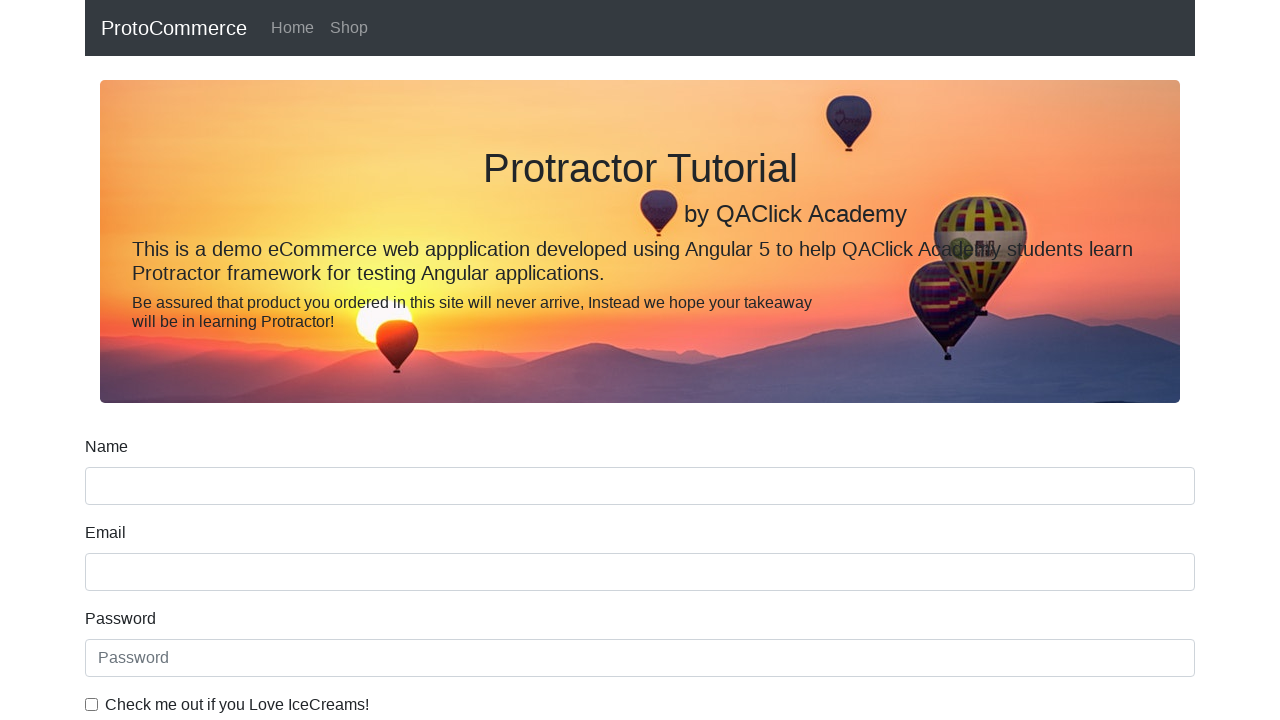

Filled name field with course name: Playwright Testing on input[name='name']
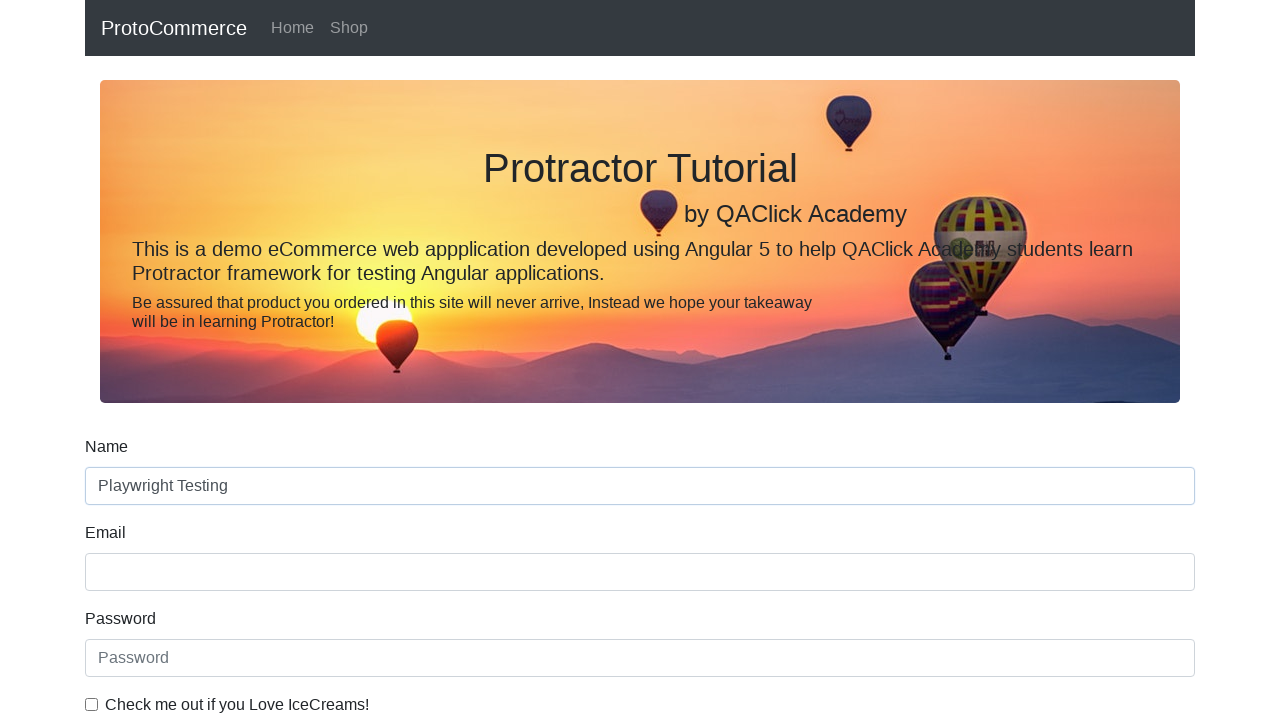

Confirmed name field is present and filled
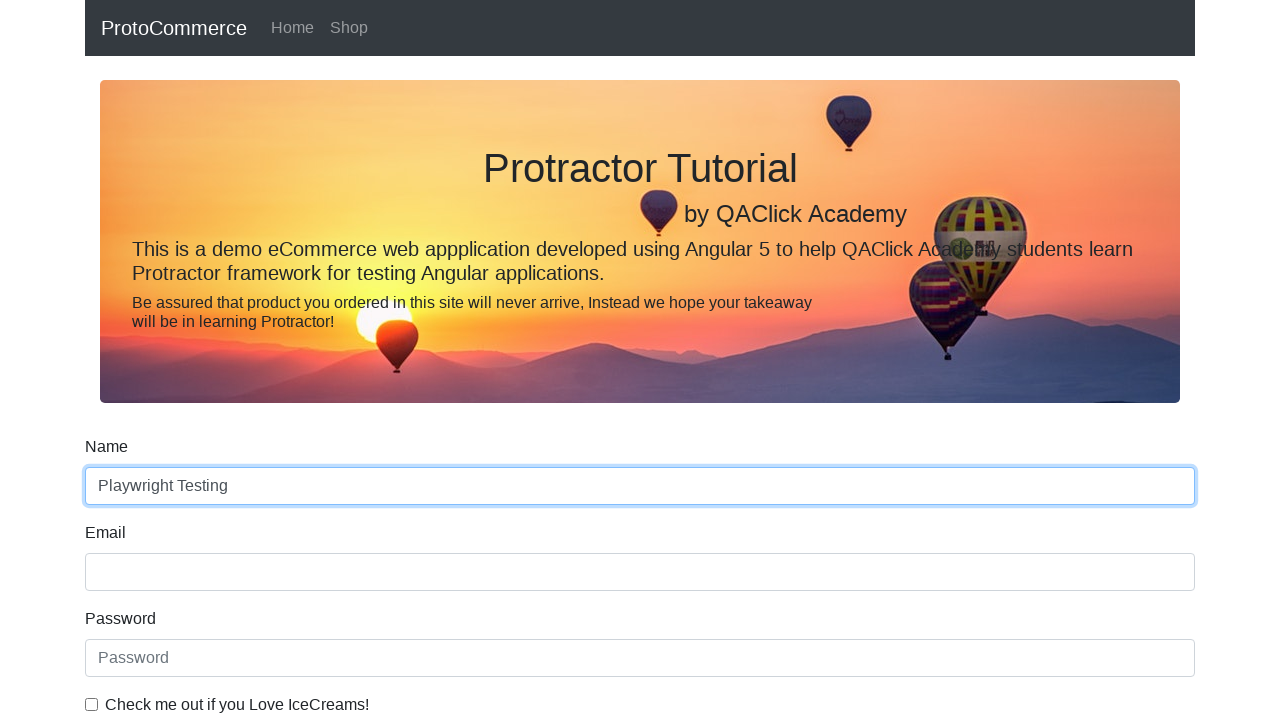

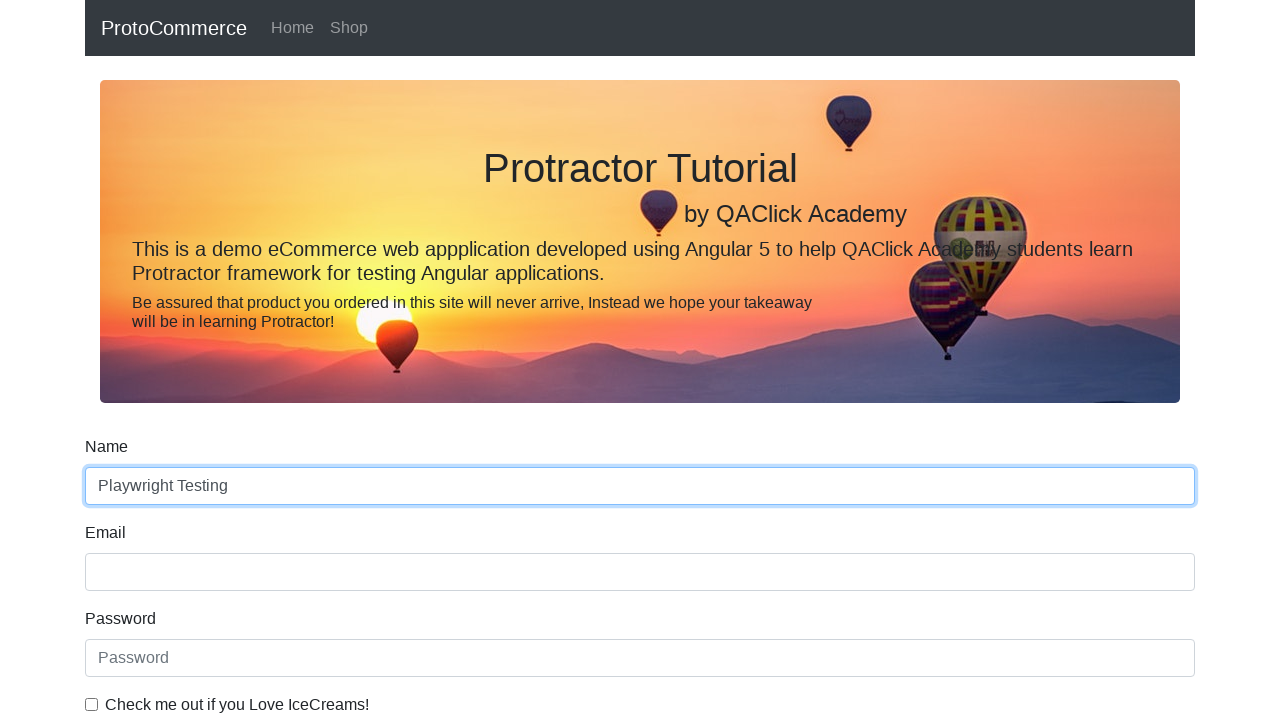